Clicks the "Get started" link on the Playwright website and verifies the Installation heading is visible

Starting URL: https://playwright.dev/

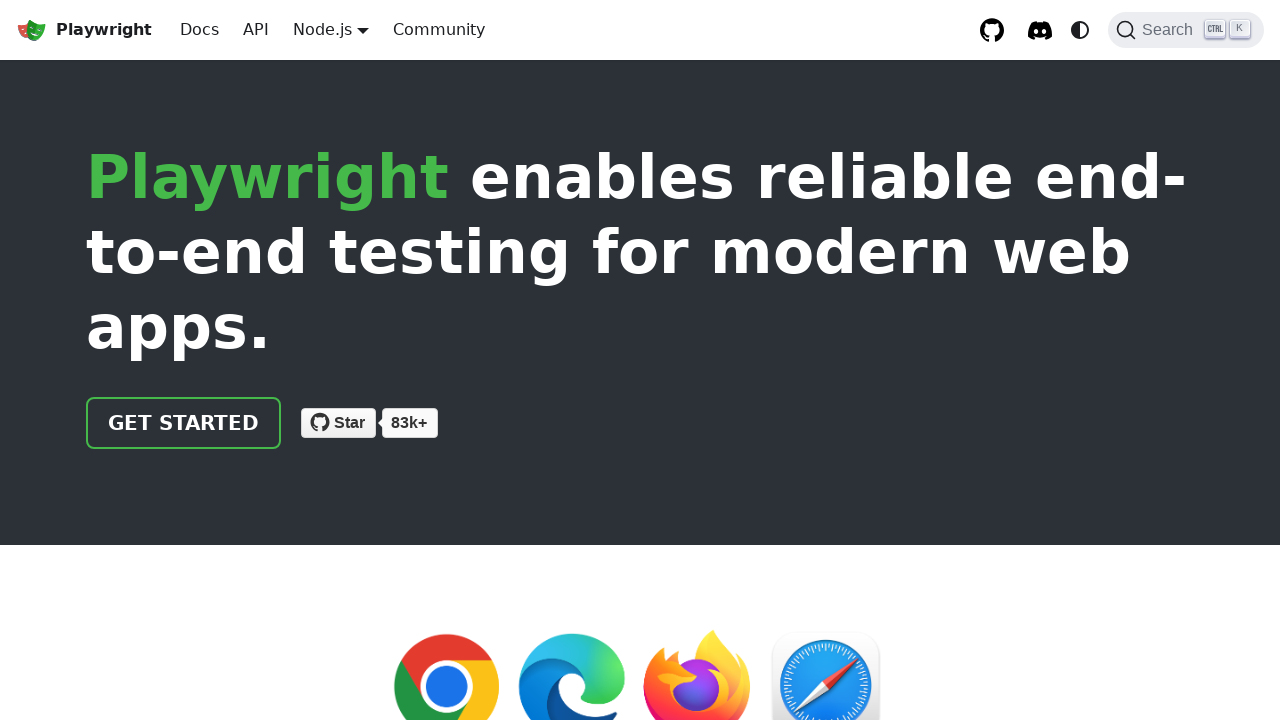

Clicked the 'Get started' link on Playwright website at (184, 423) on internal:role=link[name="Get started"i]
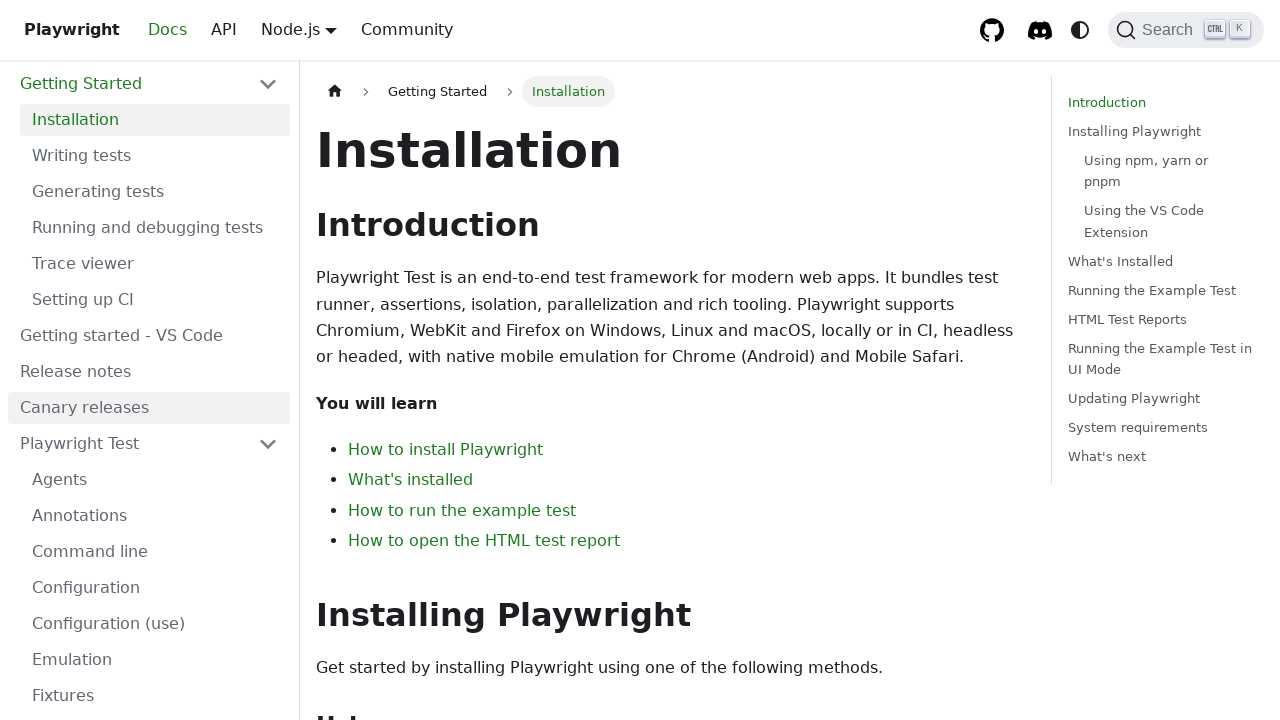

Installation heading is now visible
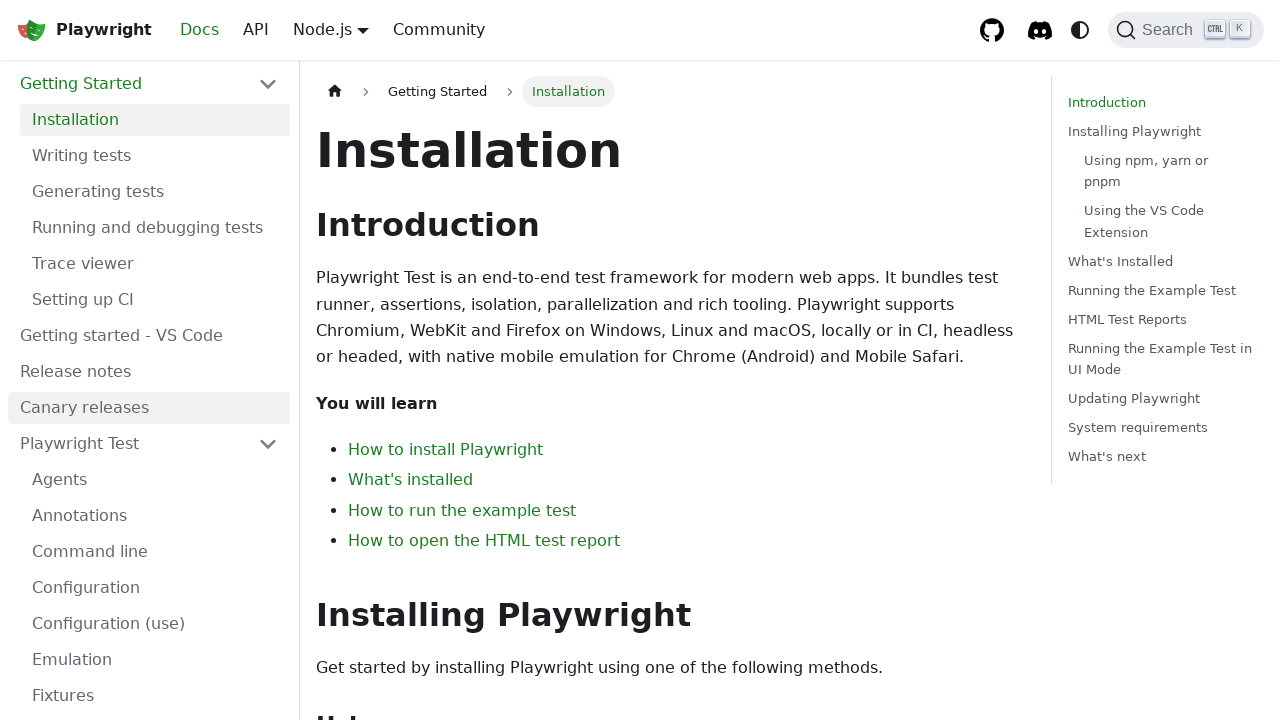

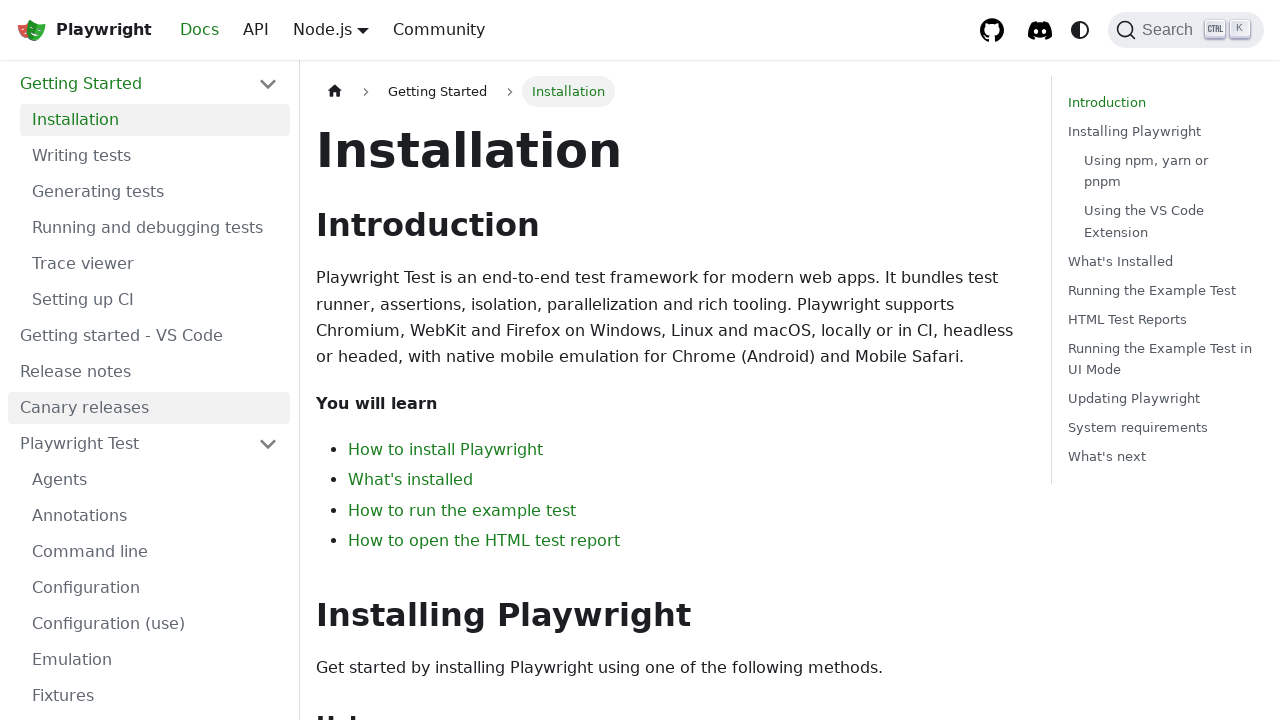